Navigates to a Vietnamese stock company listing page and verifies that the company table with rows is displayed

Starting URL: https://finance.vietstock.vn/doanh-nghiep-a-z?page=1

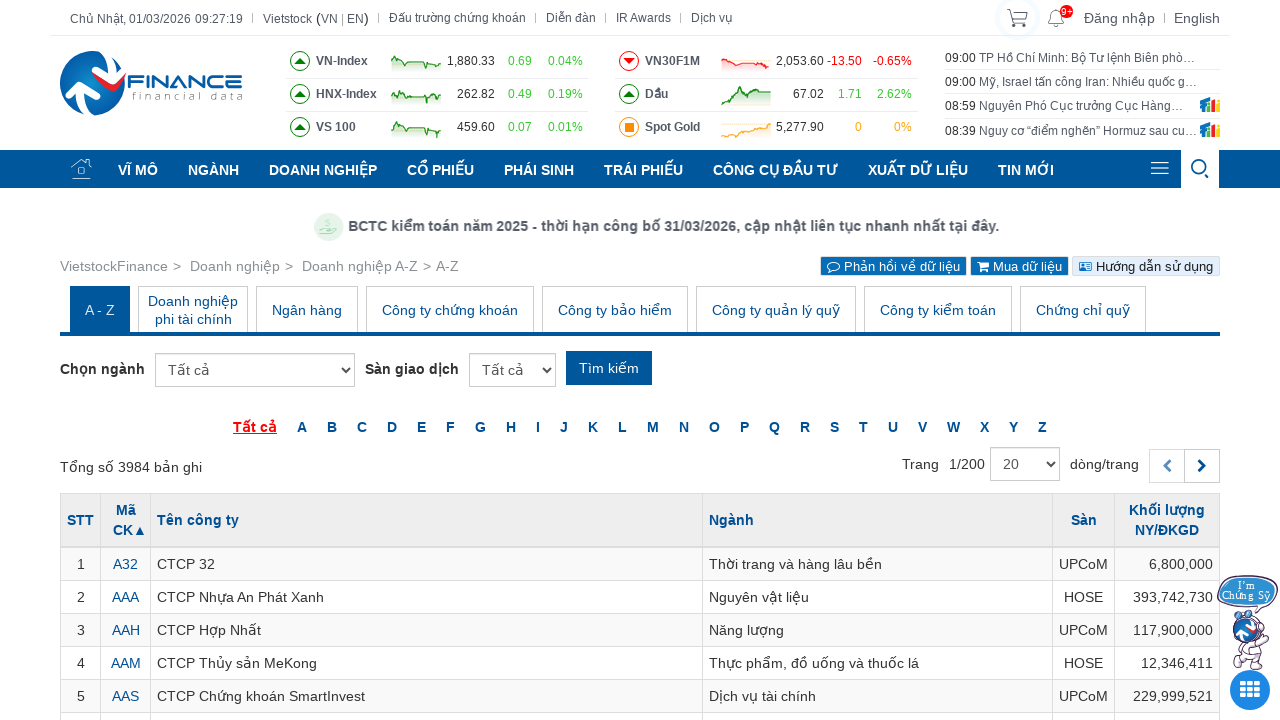

Navigated to Vietnamese stock company listing page
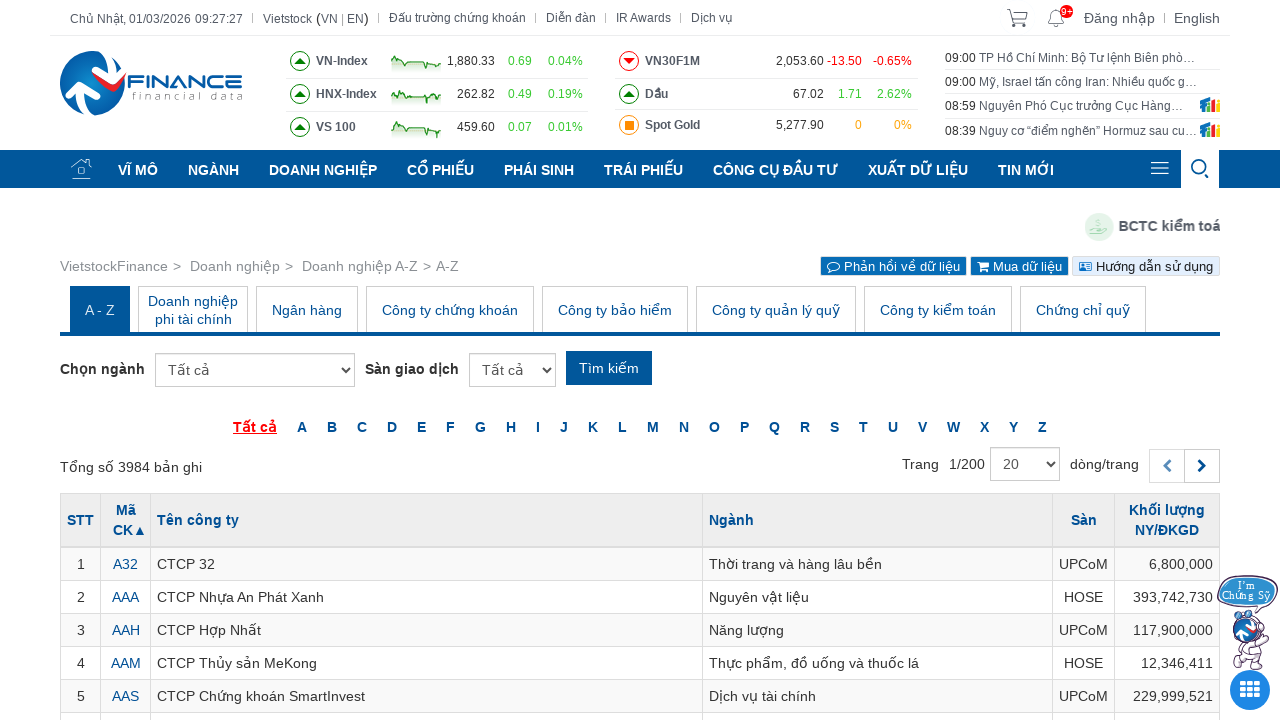

Company table loaded and is visible
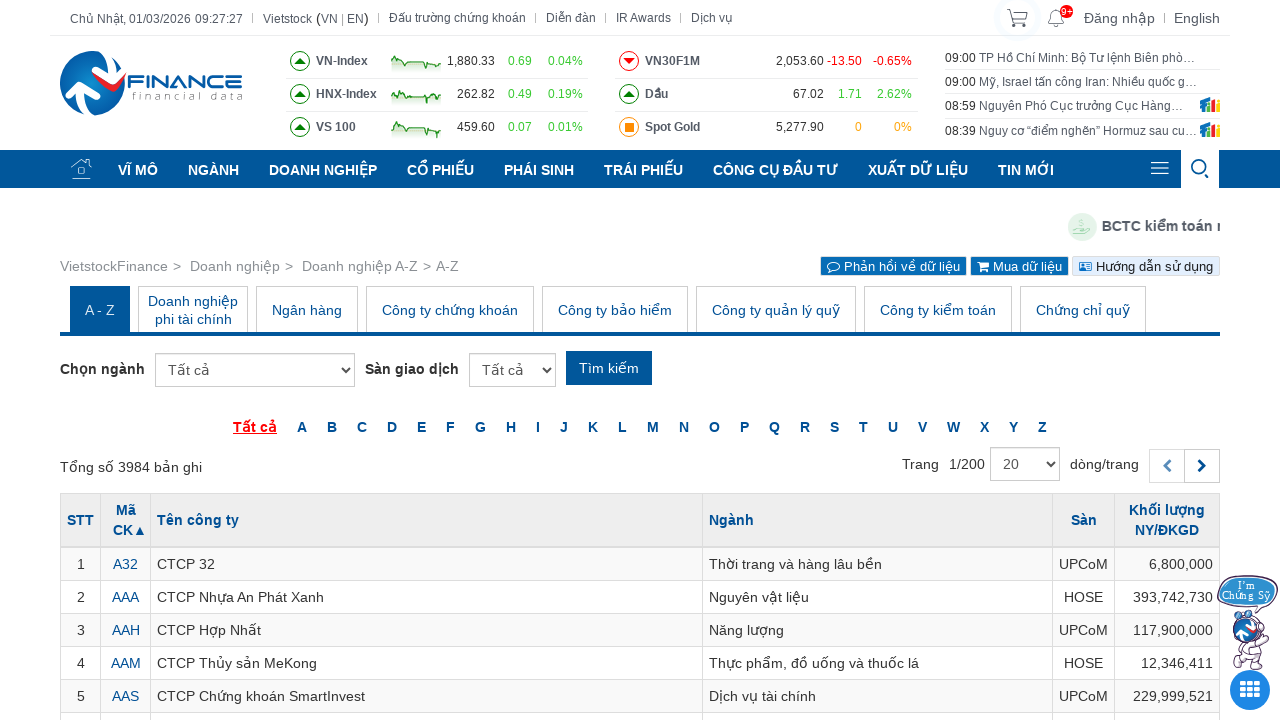

Located all table rows in company listing
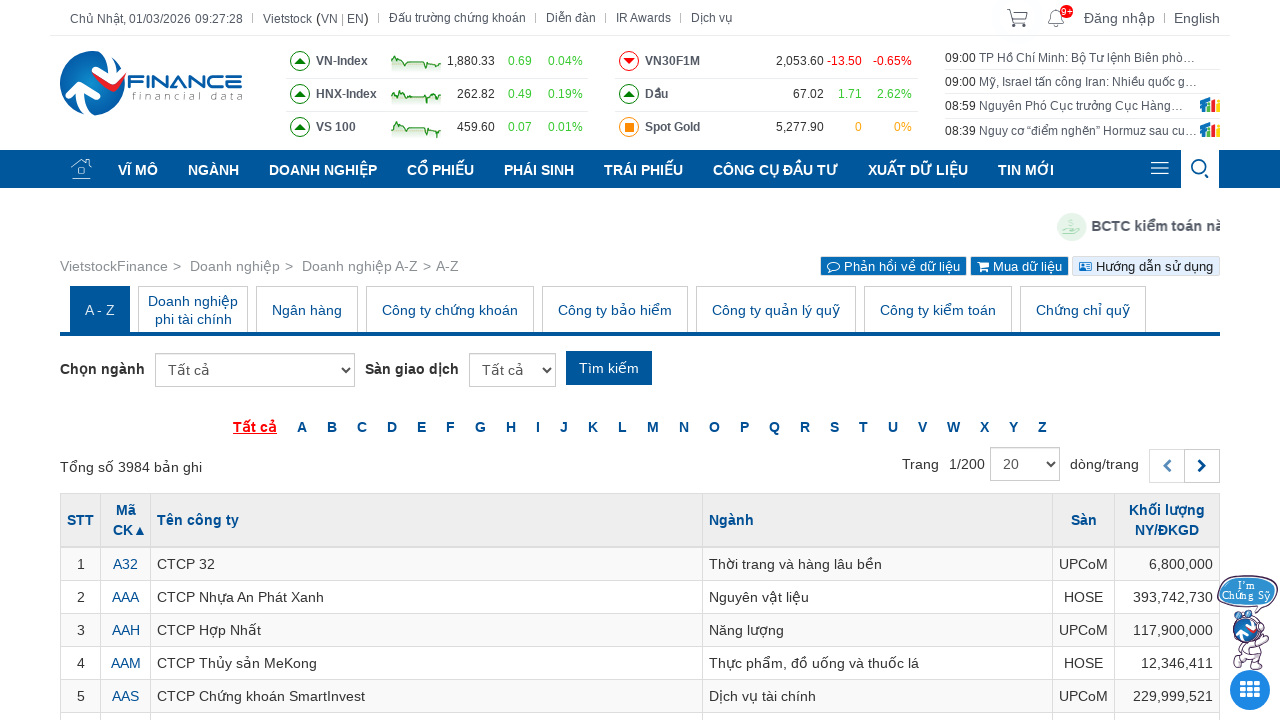

Verified table has 21 rows with company data
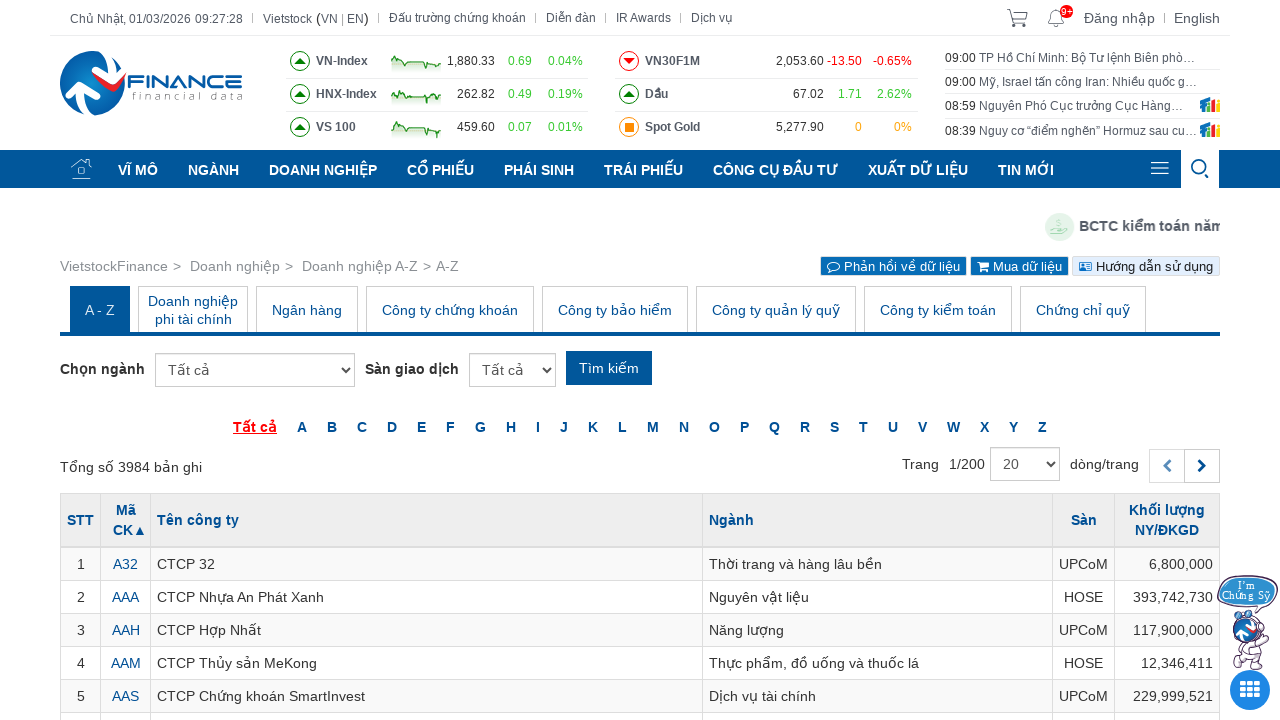

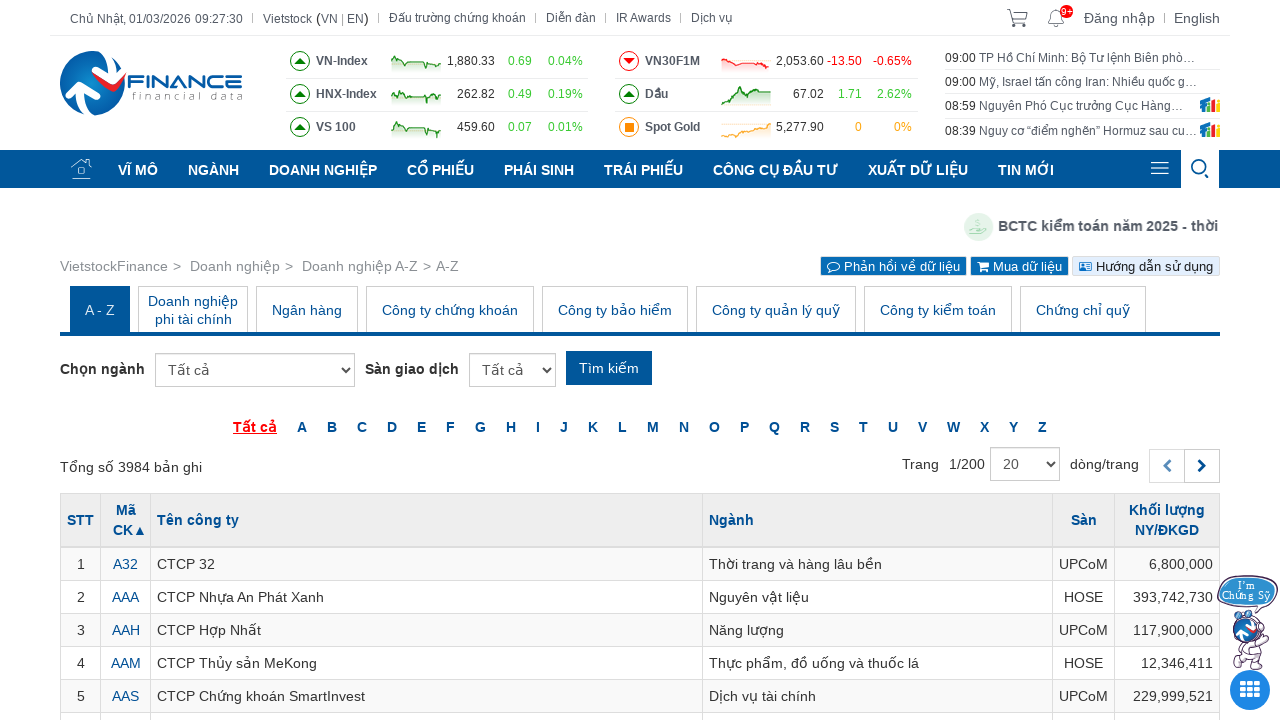